Tests the enabled/disabled state of a UI element by clicking a radio button and verifying that a style attribute changes to indicate the element is enabled

Starting URL: https://rahulshettyacademy.com/dropdownsPractise/

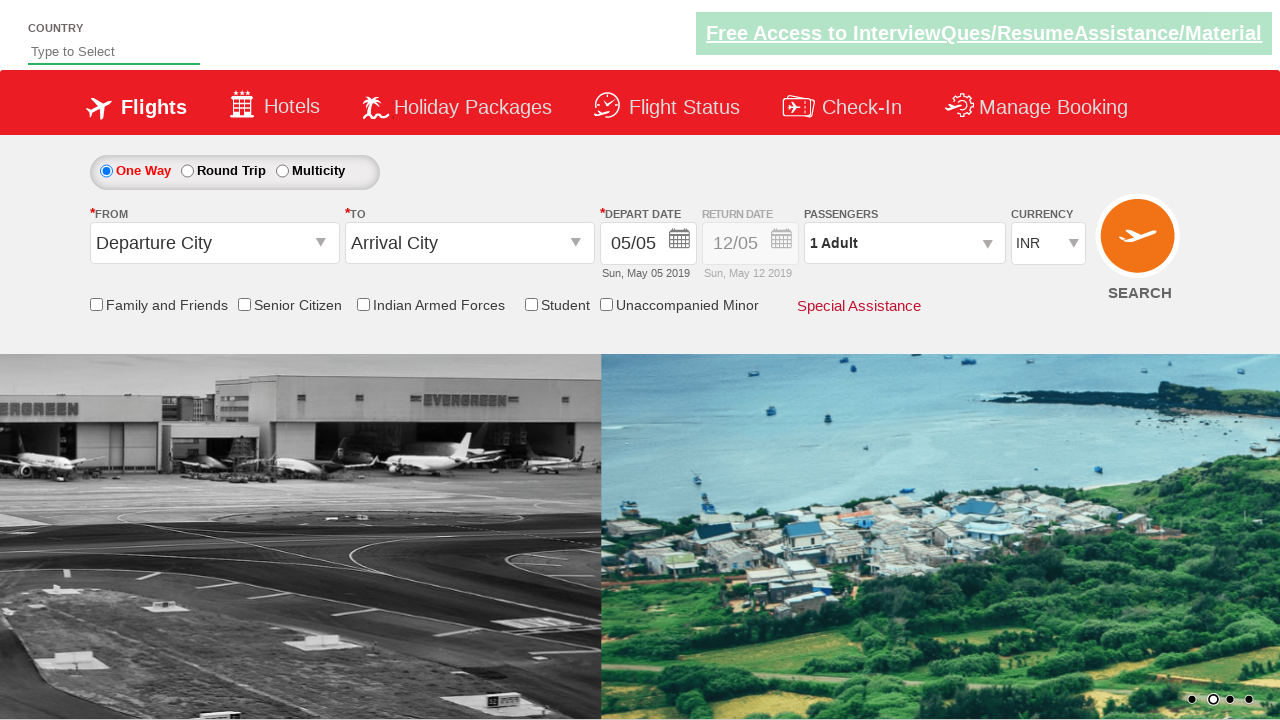

Retrieved initial style attribute of #Div1 element
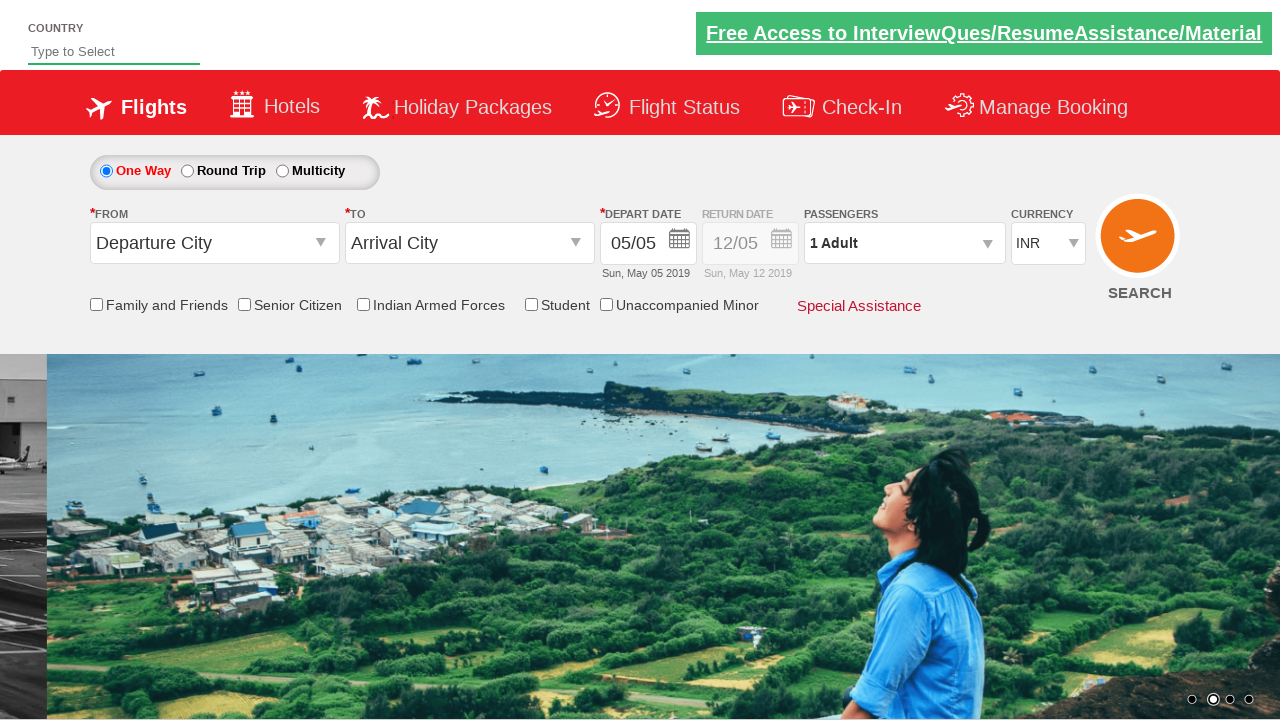

Clicked radio button to change element state at (187, 171) on #ctl00_mainContent_rbtnl_Trip_1
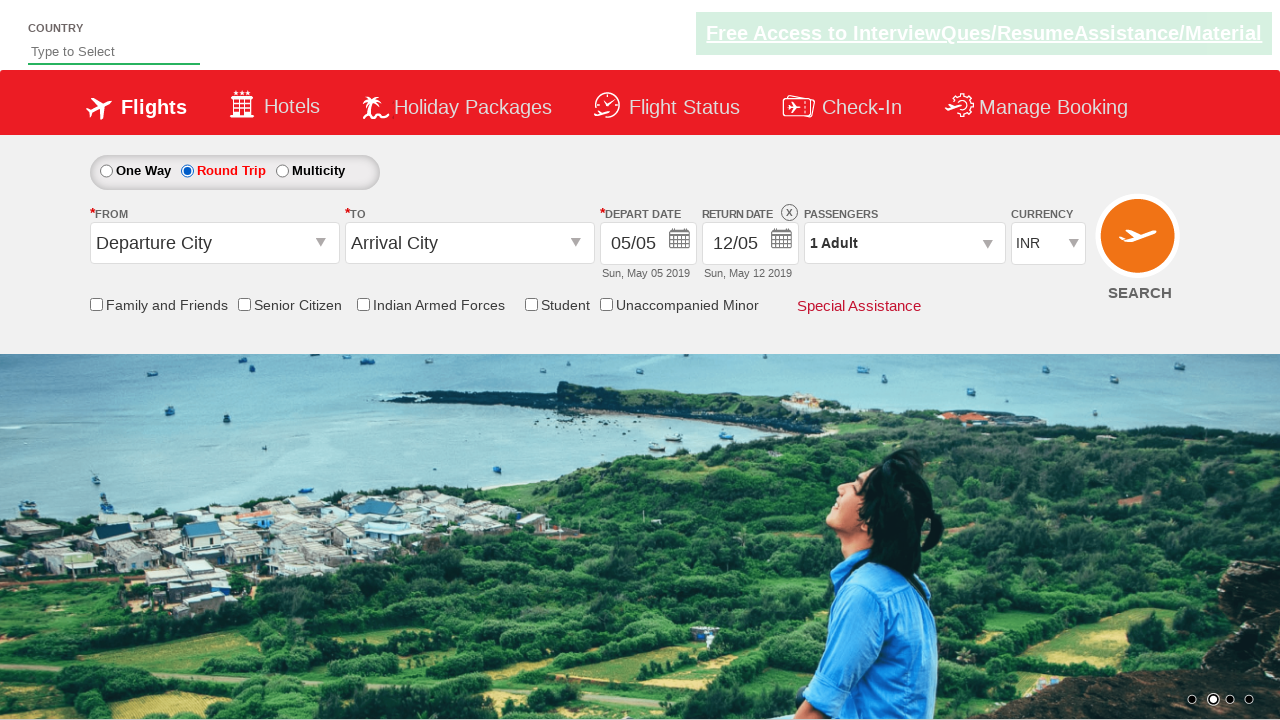

Retrieved updated style attribute of #Div1 element after radio button click
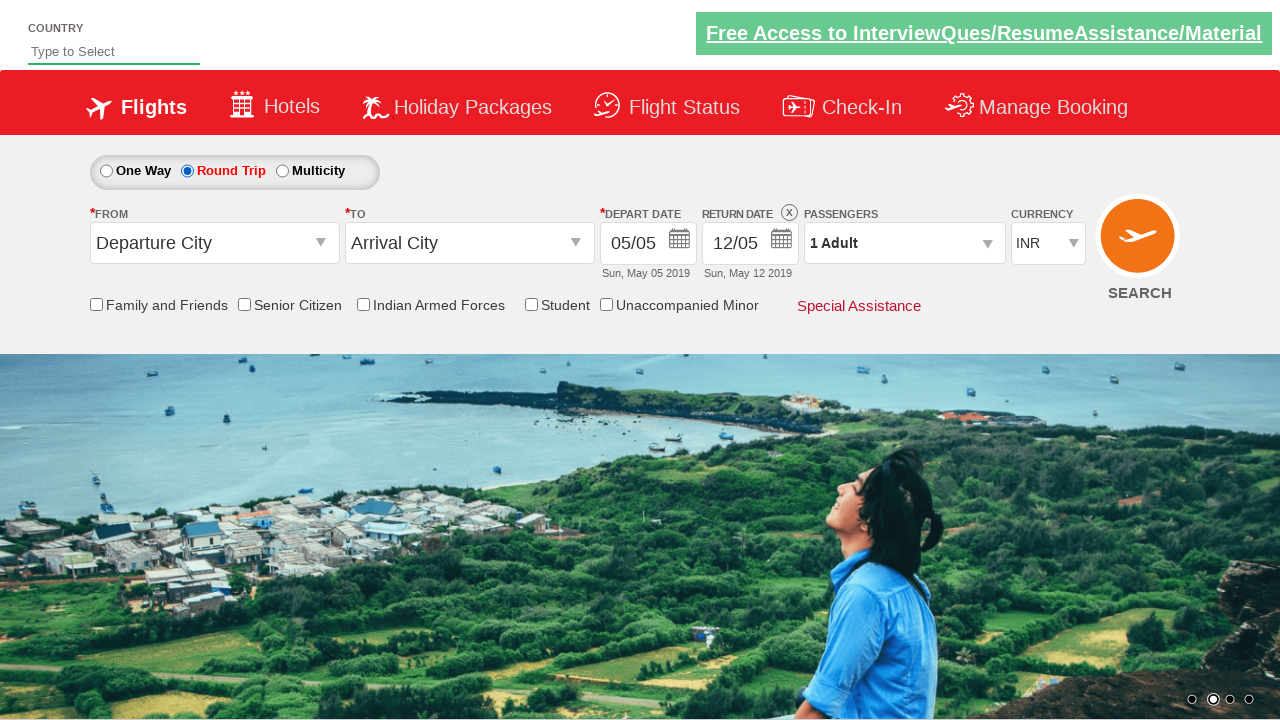

Verified element is enabled - style attribute contains '1'
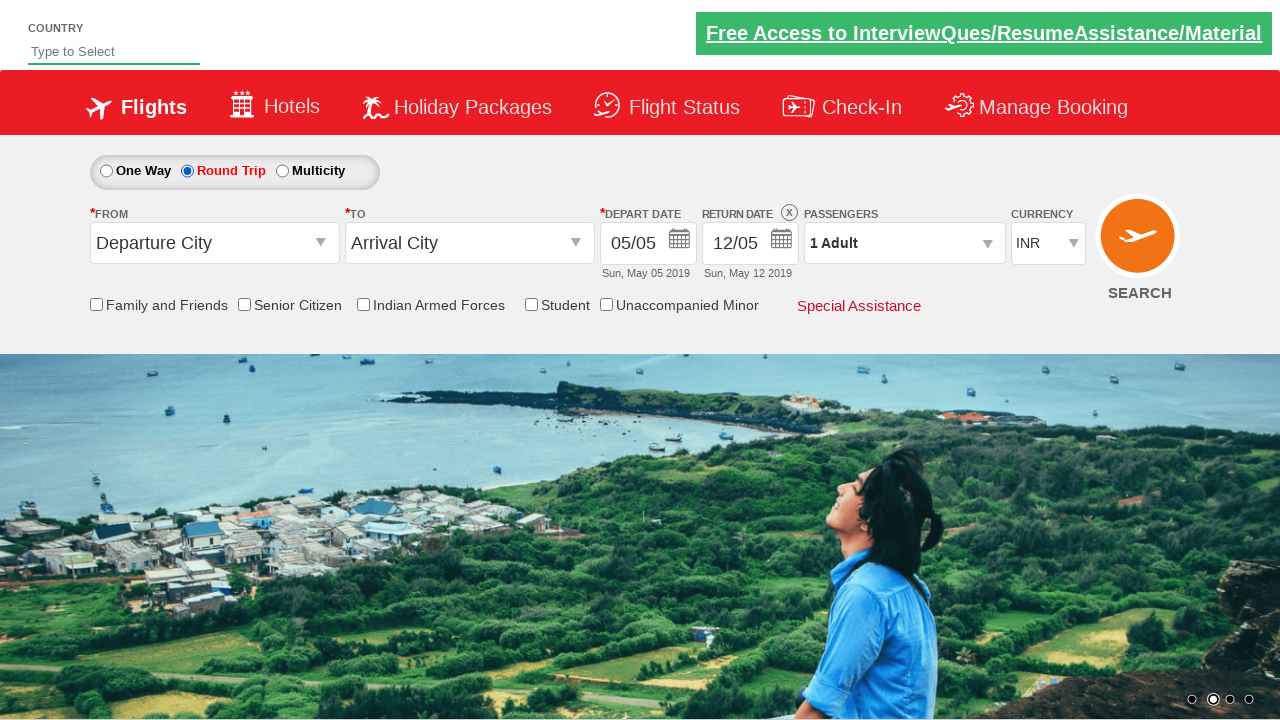

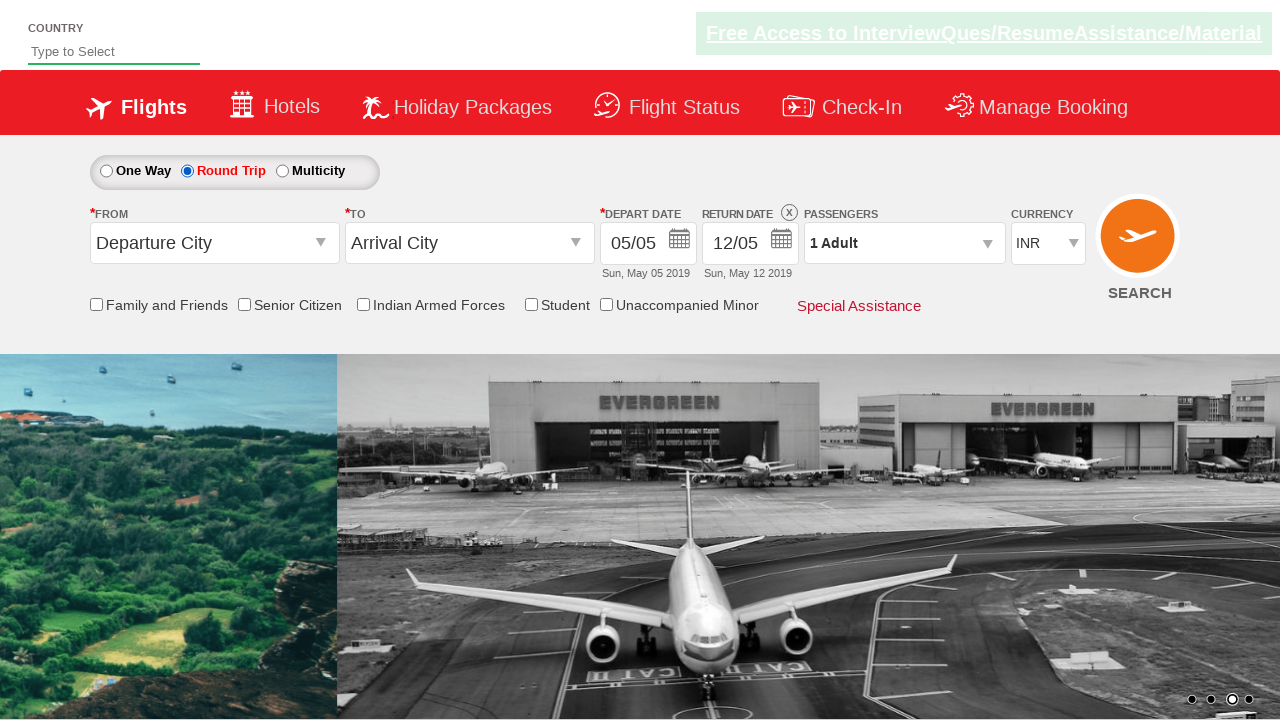